Tests double-click functionality on a W3Schools demo page by performing a double-click action on a paragraph element

Starting URL: https://www.w3schools.com/JSREF/tryit.asp?filename=tryjsref_ondblclick

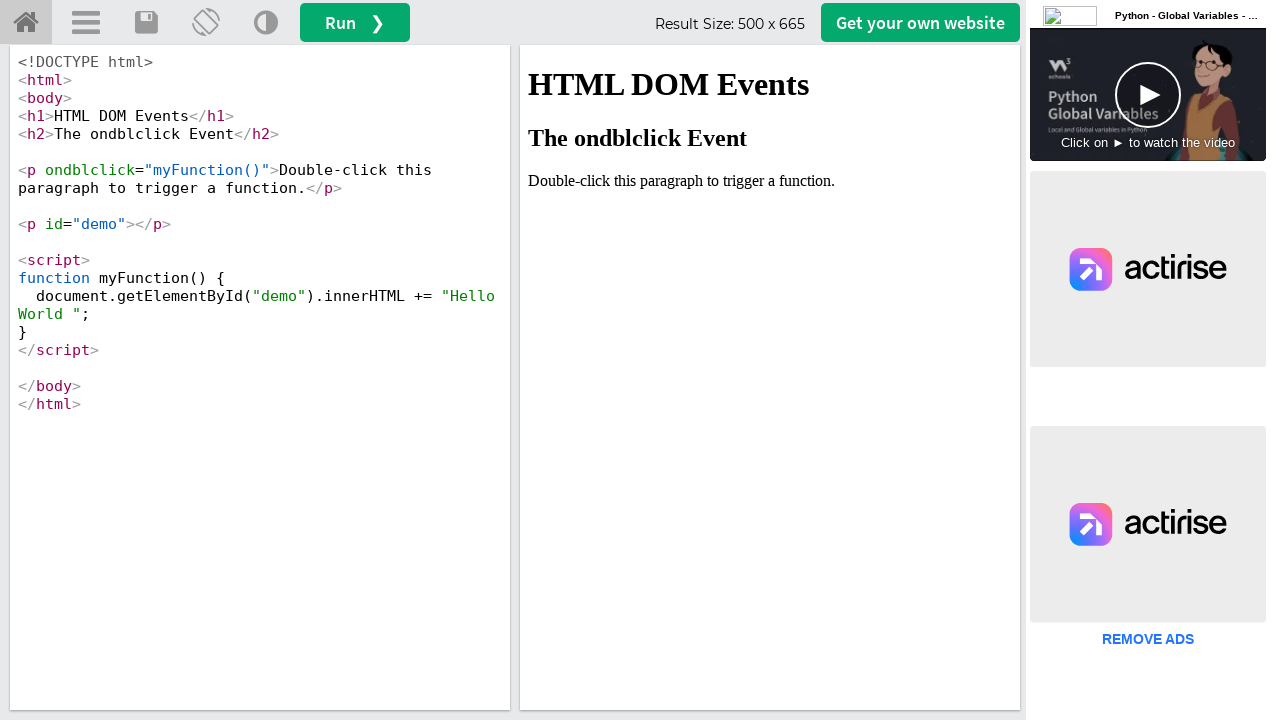

Waited for iframe#iframeResult to load
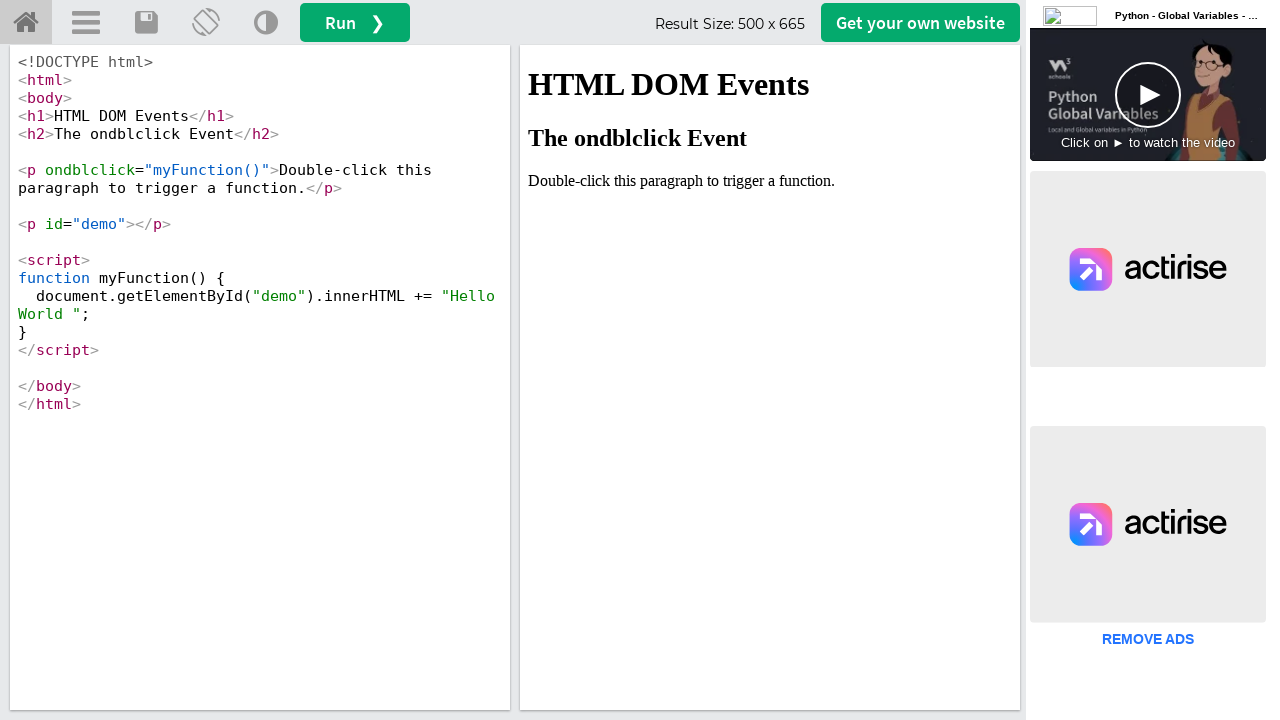

Located the iframe#iframeResult frame
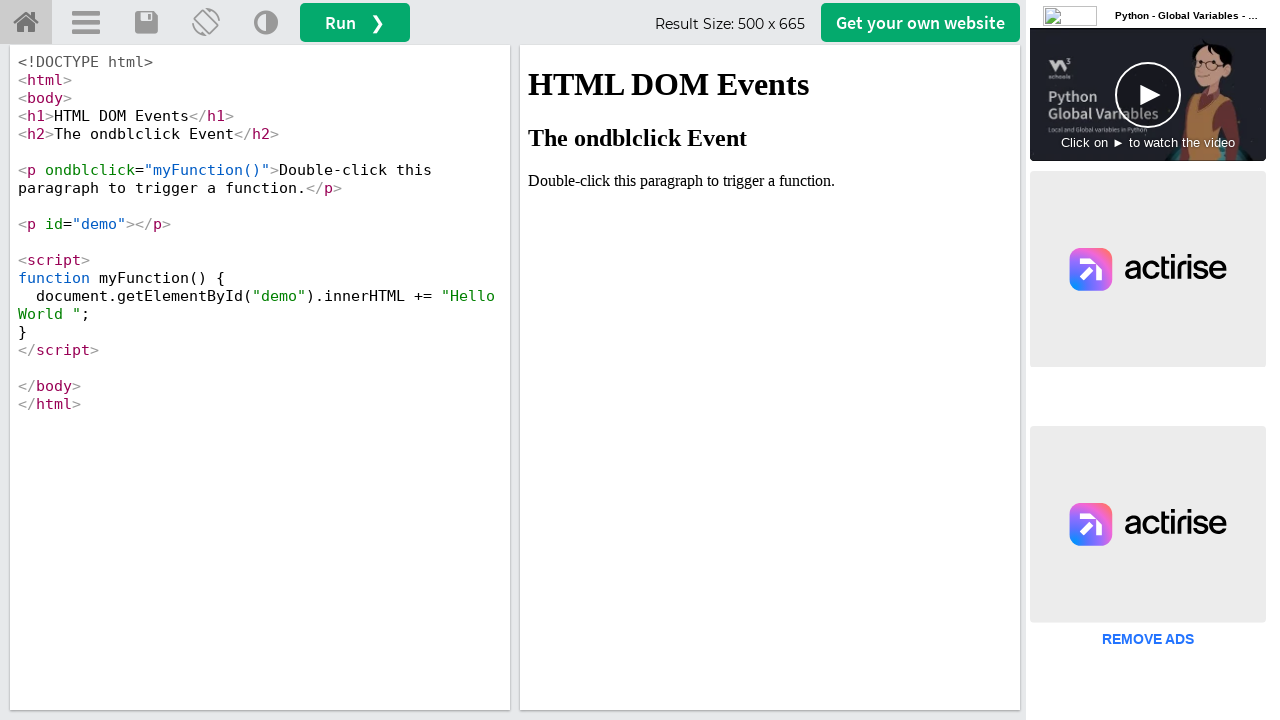

Double-clicked the first paragraph element in the iframe at (770, 181) on iframe#iframeResult >> internal:control=enter-frame >> body > p:first-of-type
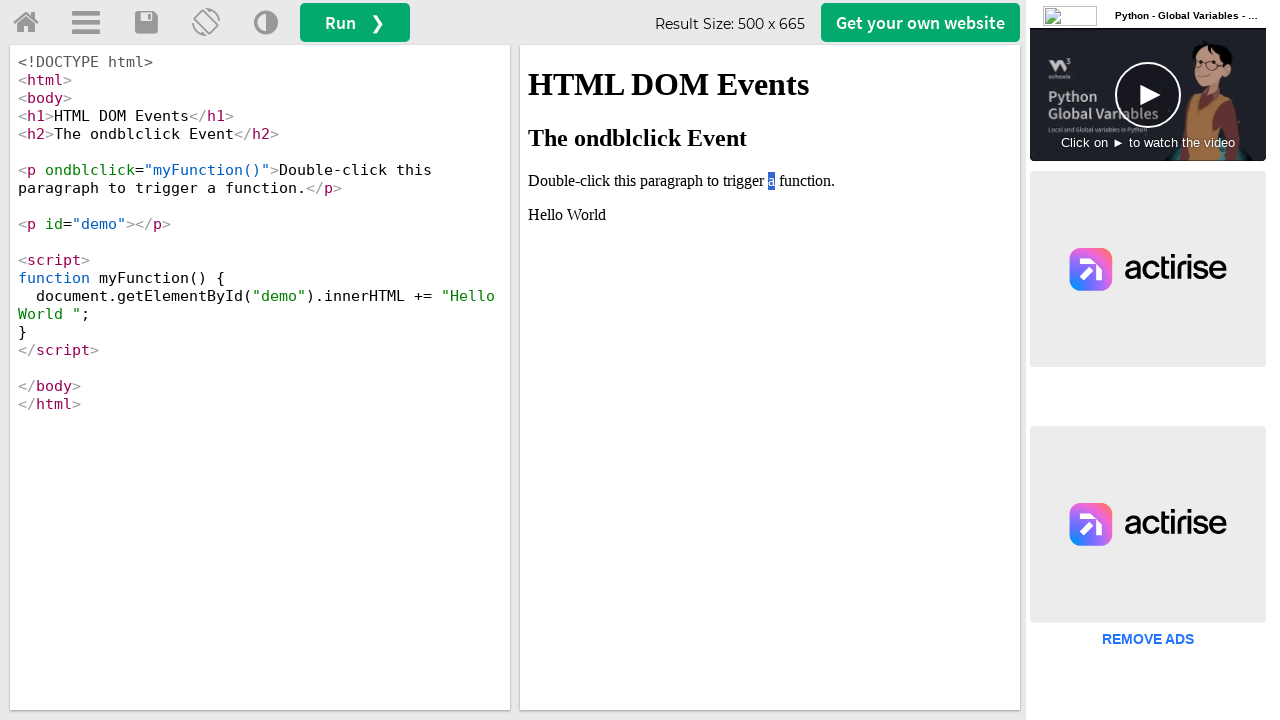

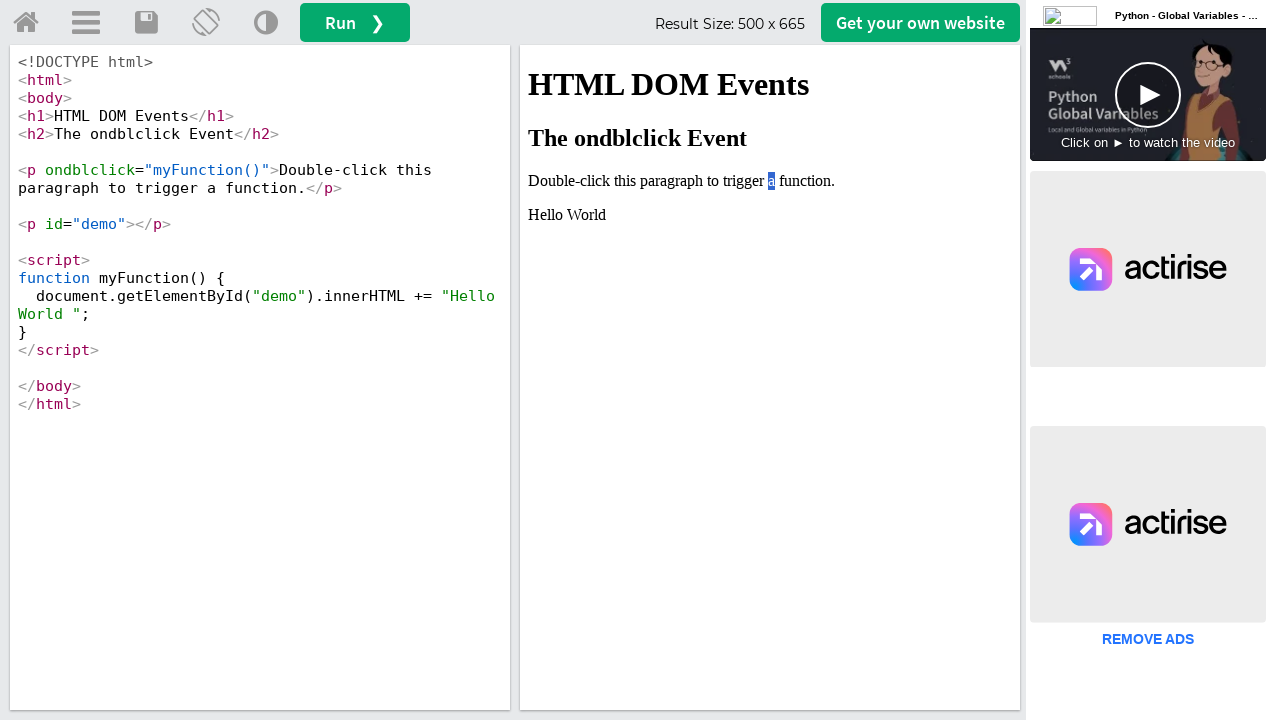